Tests Python.org search functionality by entering "pycon" in the search box and submitting the search

Starting URL: http://www.python.org

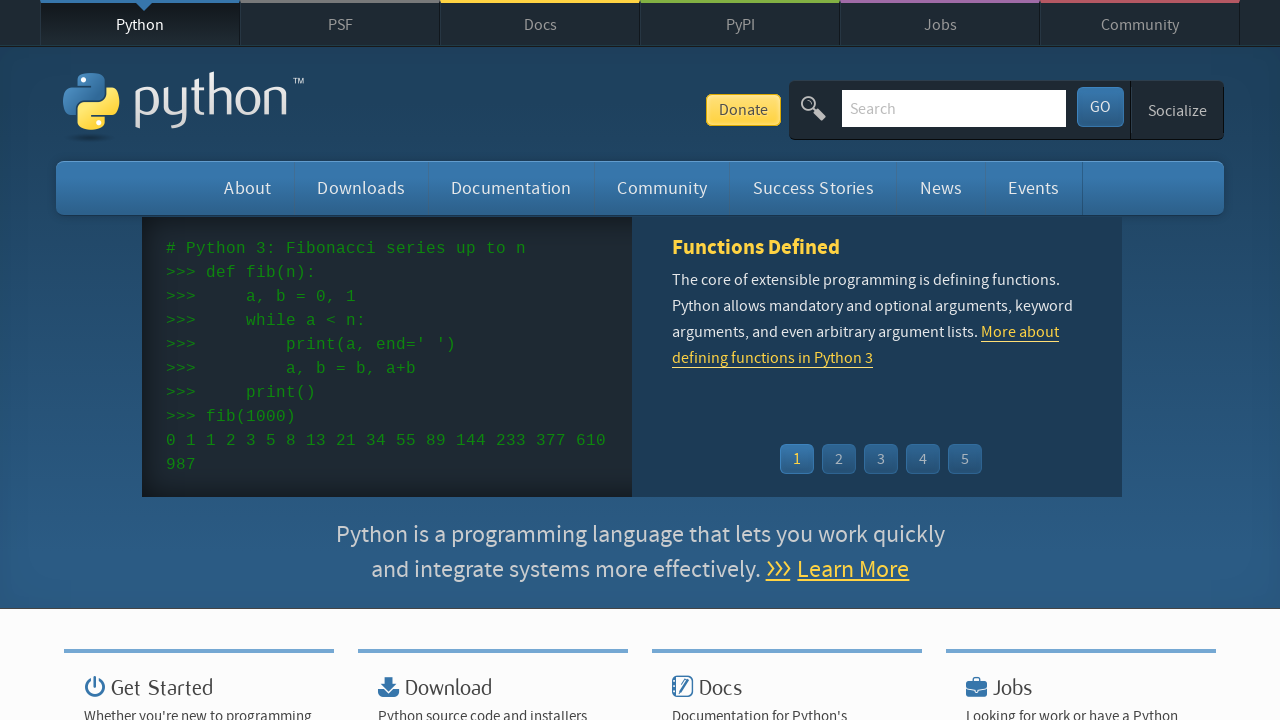

Located and cleared the search box on input[name='q']
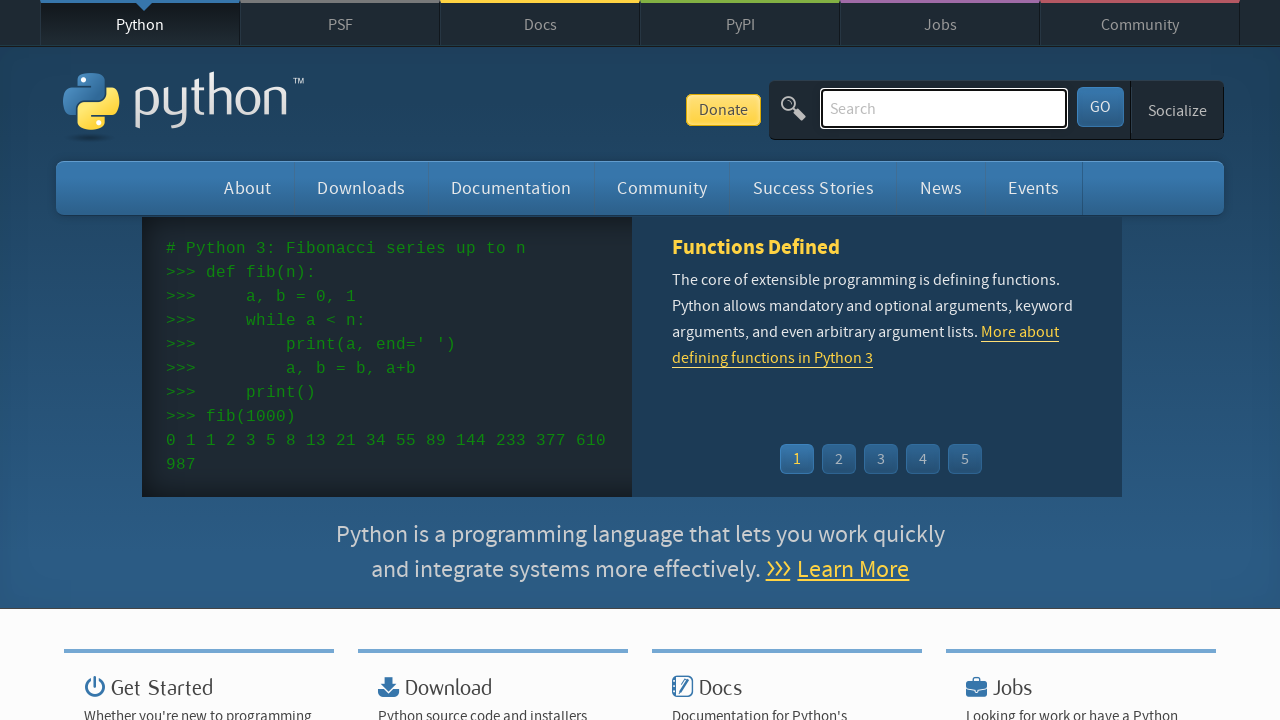

Filled search box with 'pycon' on input[name='q']
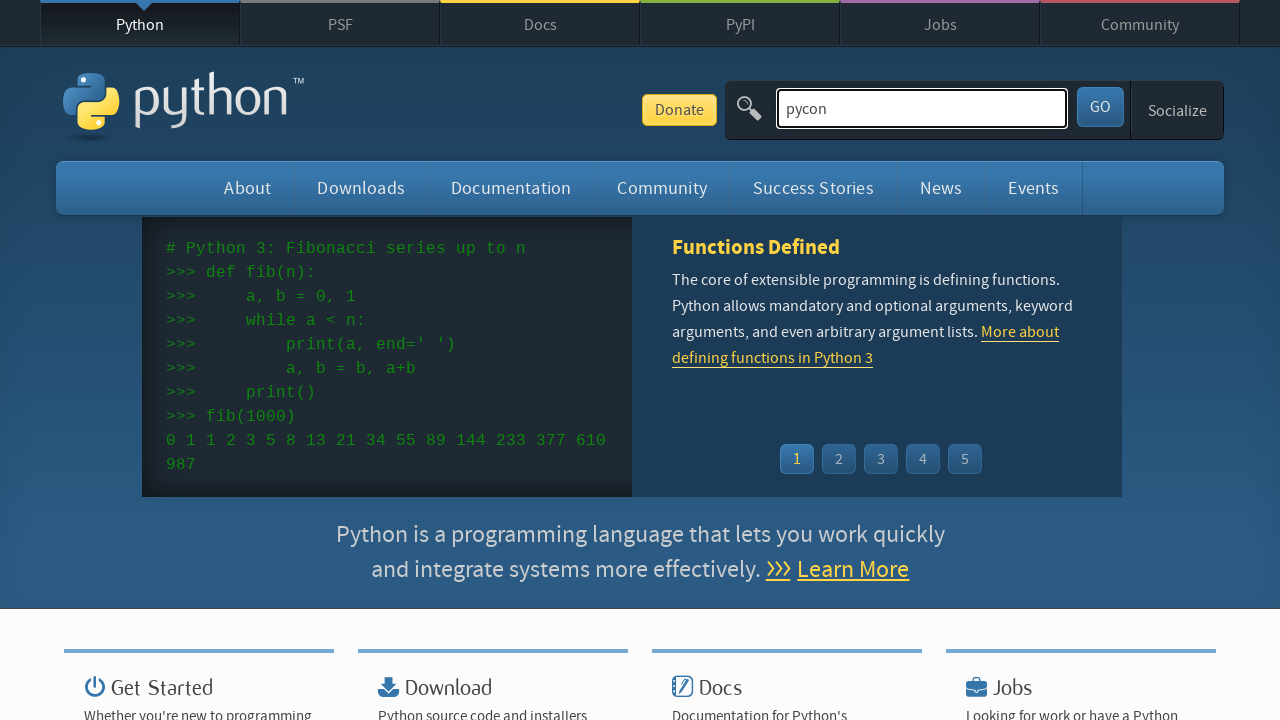

Pressed Enter to submit search query on input[name='q']
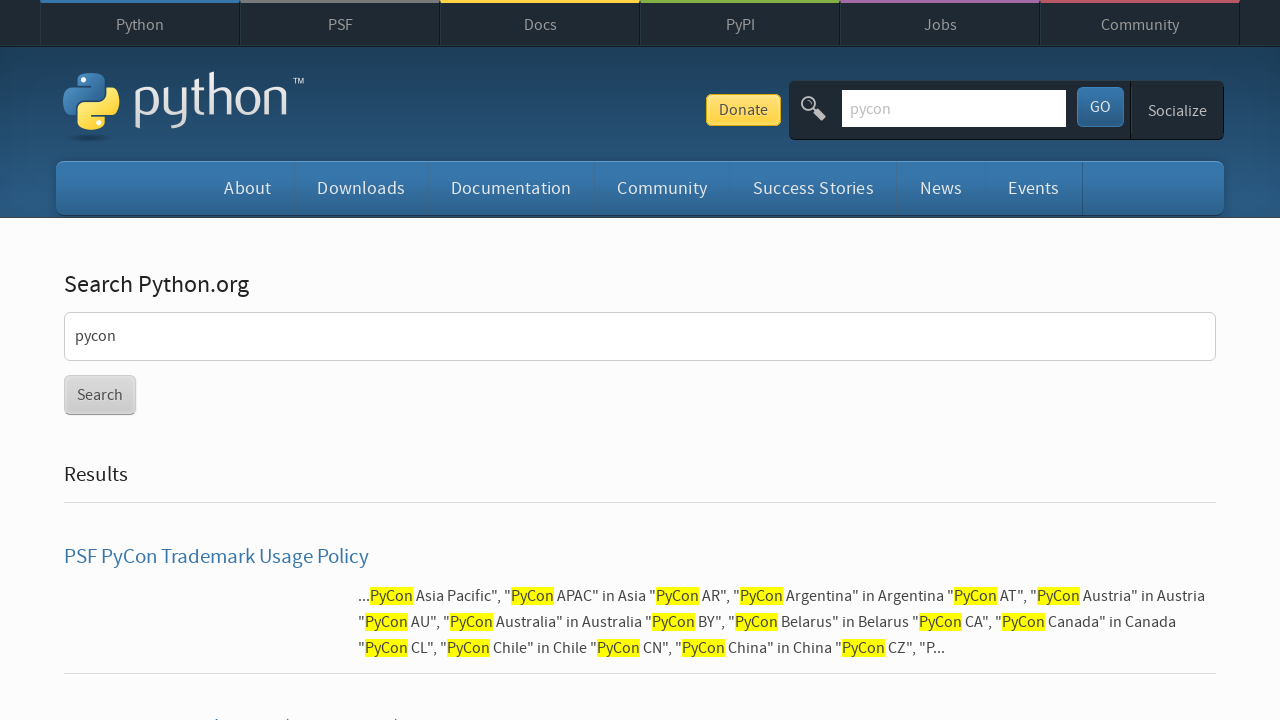

Search results page loaded (networkidle)
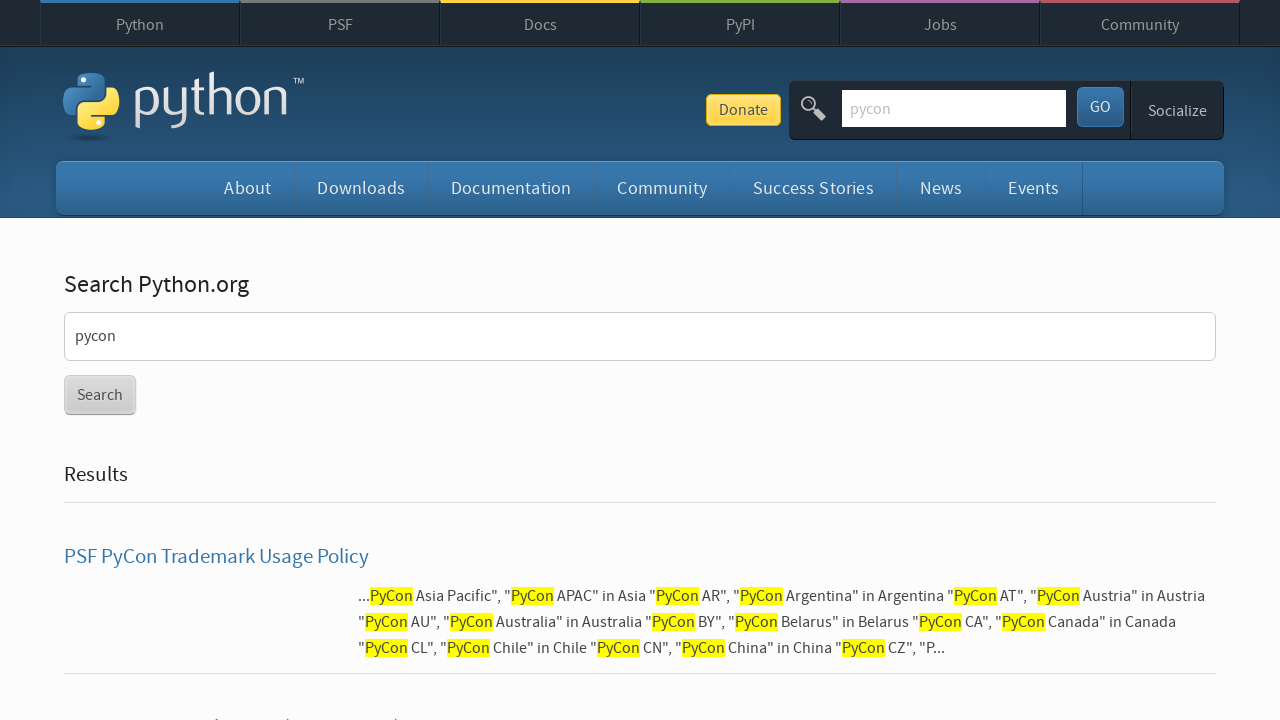

Verified that search returned results (no 'No results found' message)
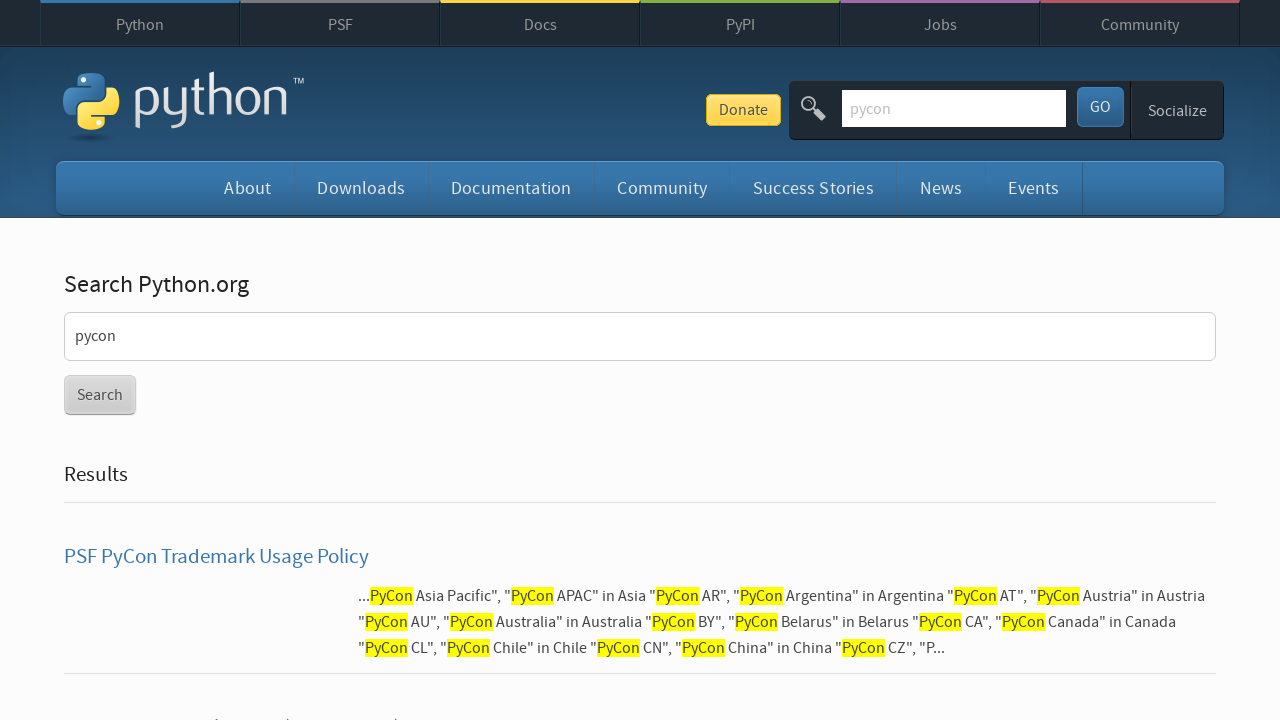

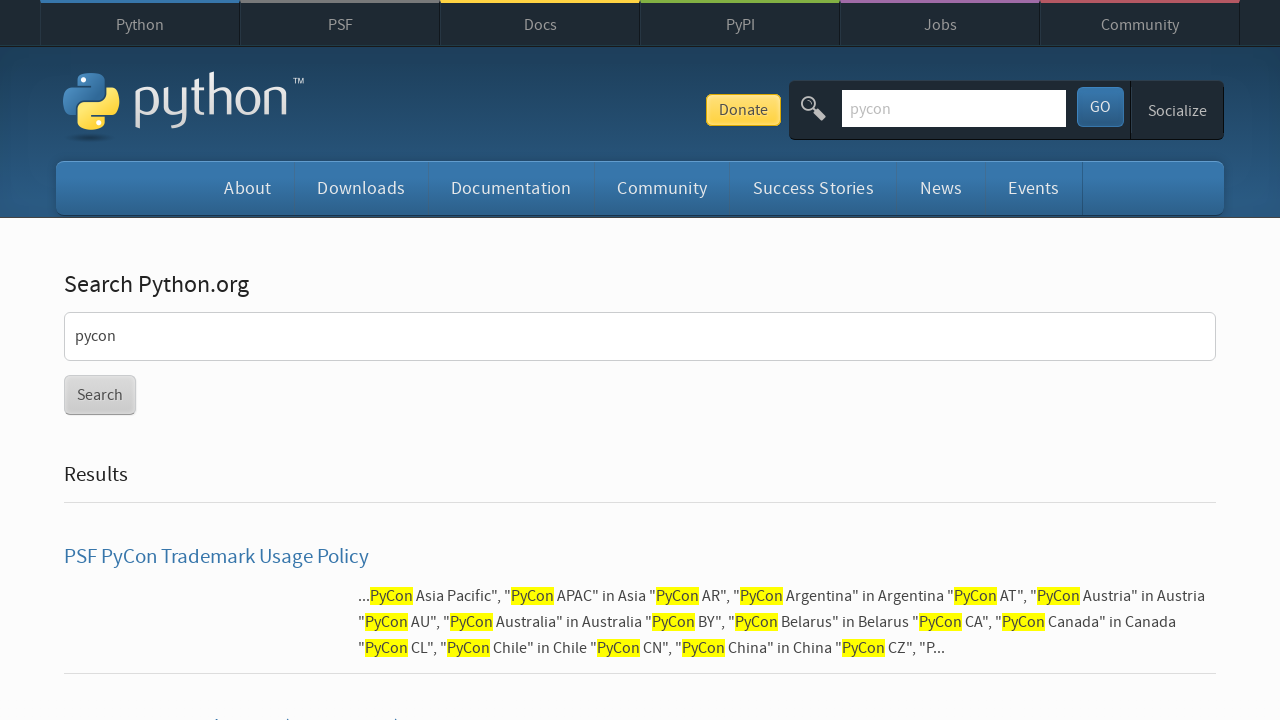